Tests multi-select dropdown by scrolling to the colors dropdown and selecting multiple color options (blue, red, yellow).

Starting URL: https://testautomationpractice.blogspot.com/

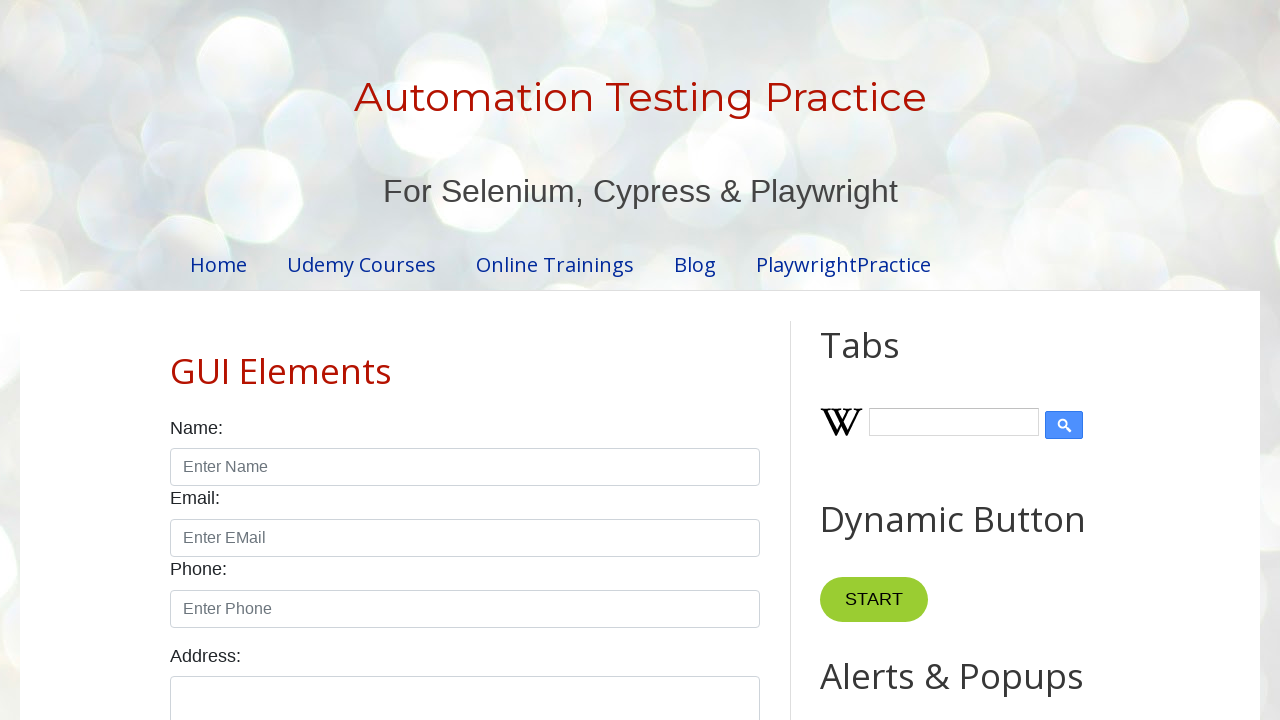

Scrolled to colors multi-select dropdown
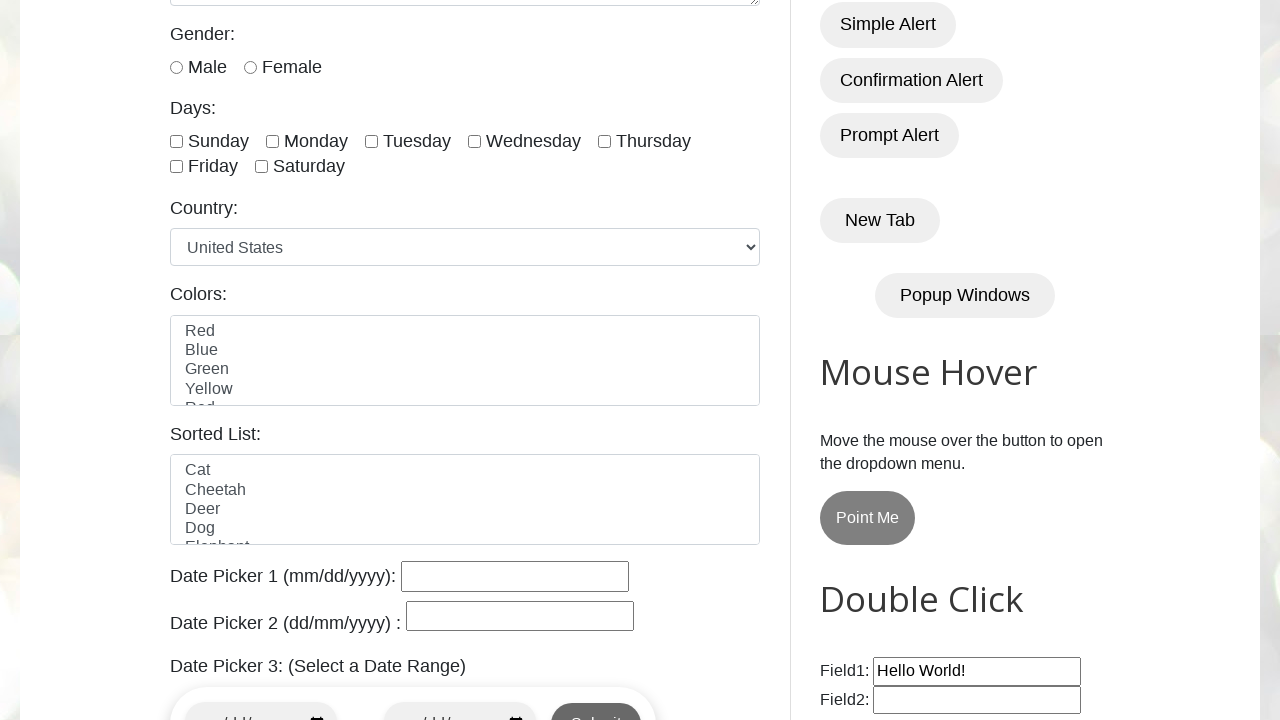

Selected multiple color options: blue, red, yellow on #colors
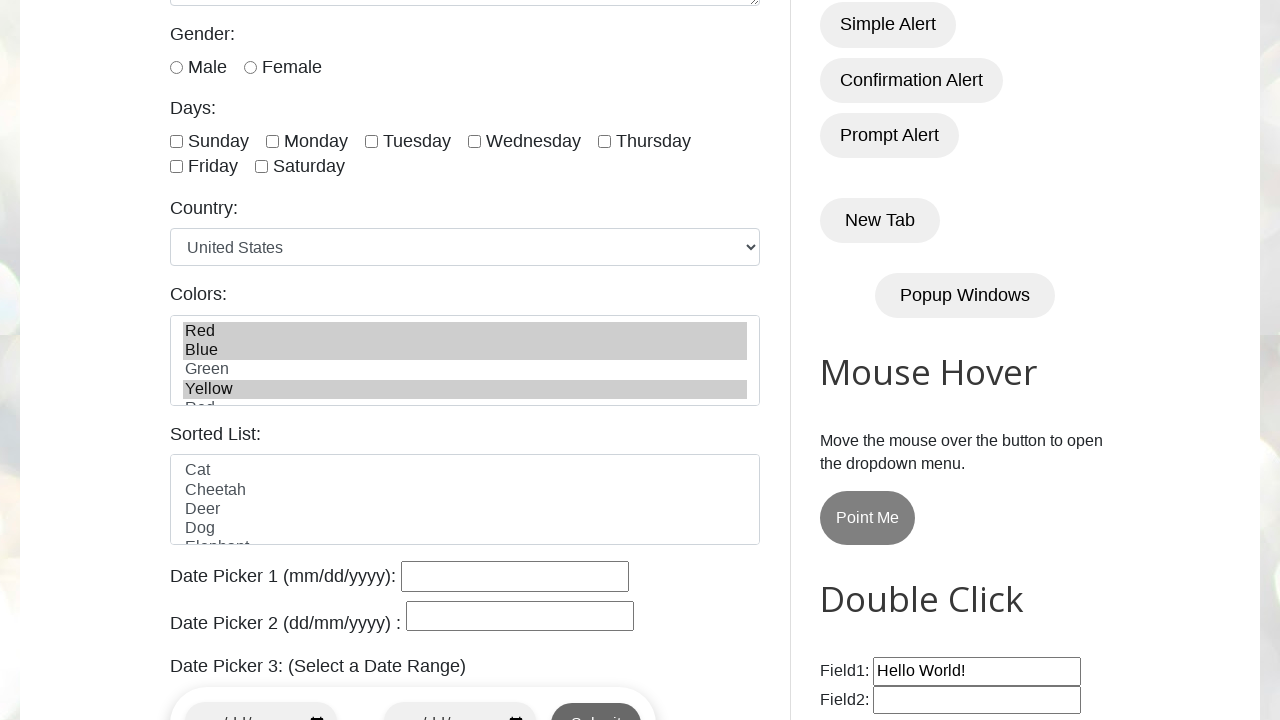

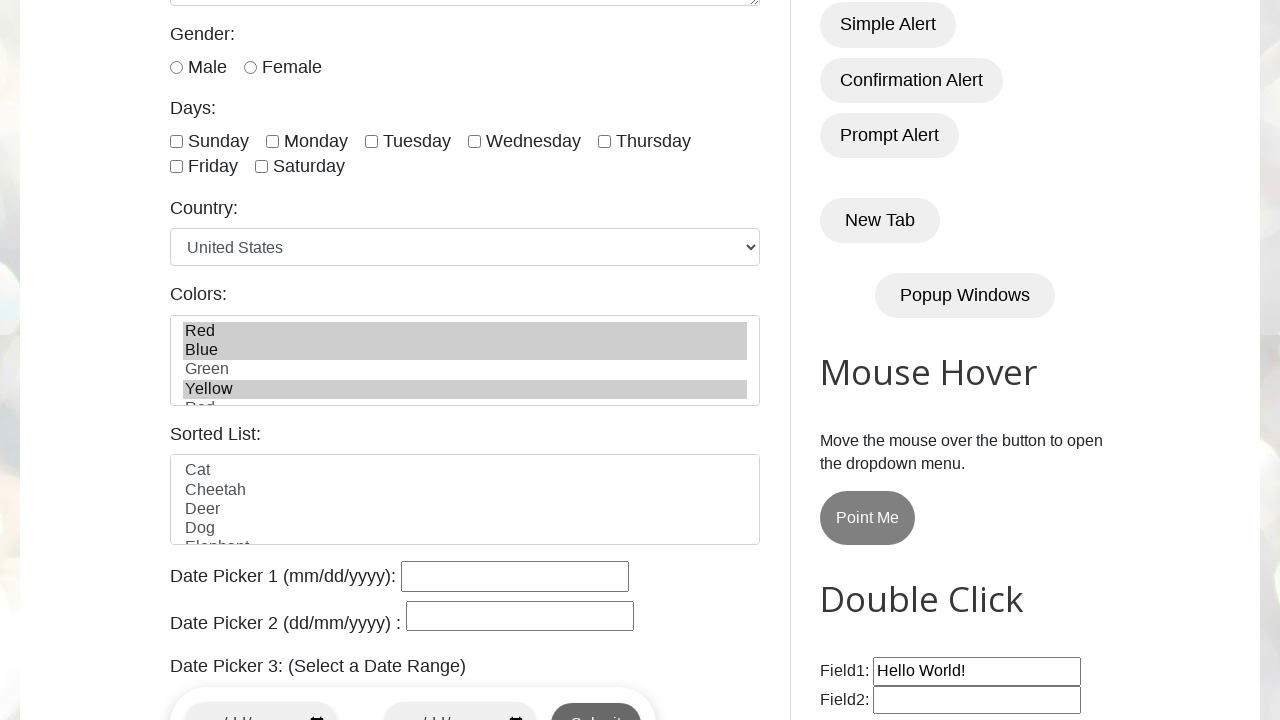